Tests state dropdown by verifying default selection is "Select a State", then selects Arkansas and verifies the selection

Starting URL: https://testcenter.techproeducation.com/index.php?page=dropdown

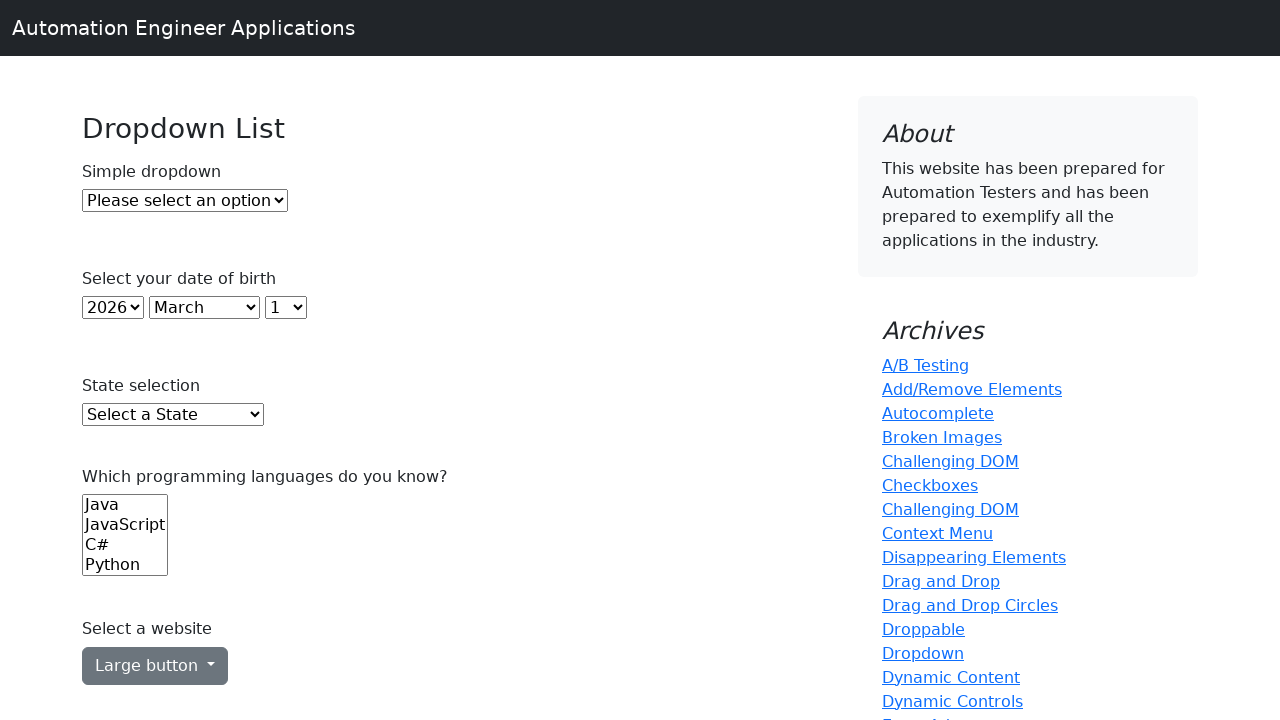

Waited for state dropdown to load
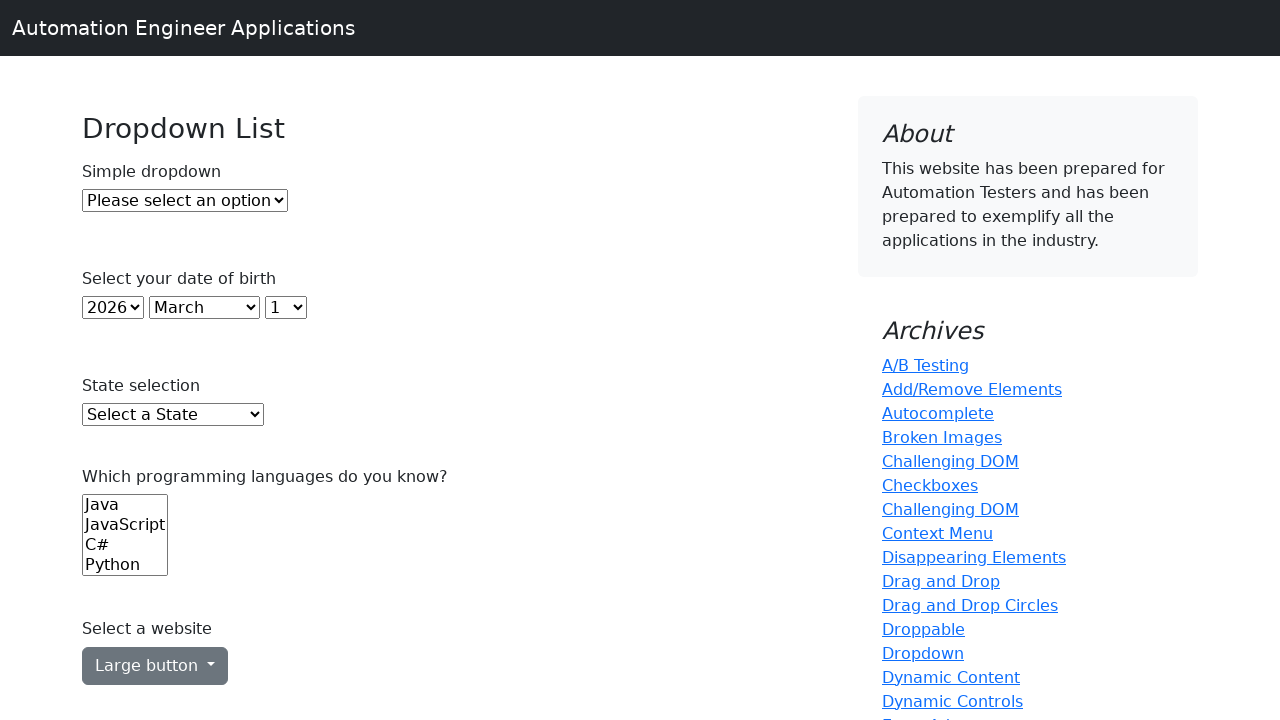

Retrieved default value from state dropdown
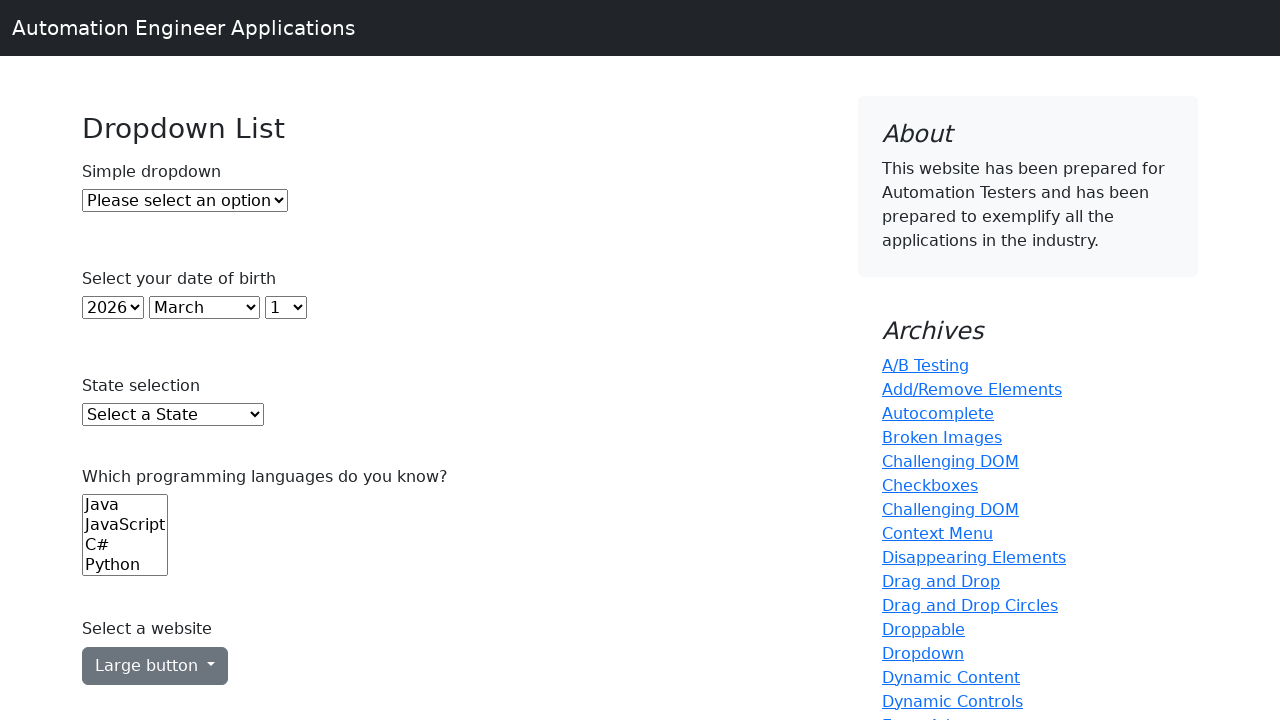

Selected Arkansas from state dropdown on #state
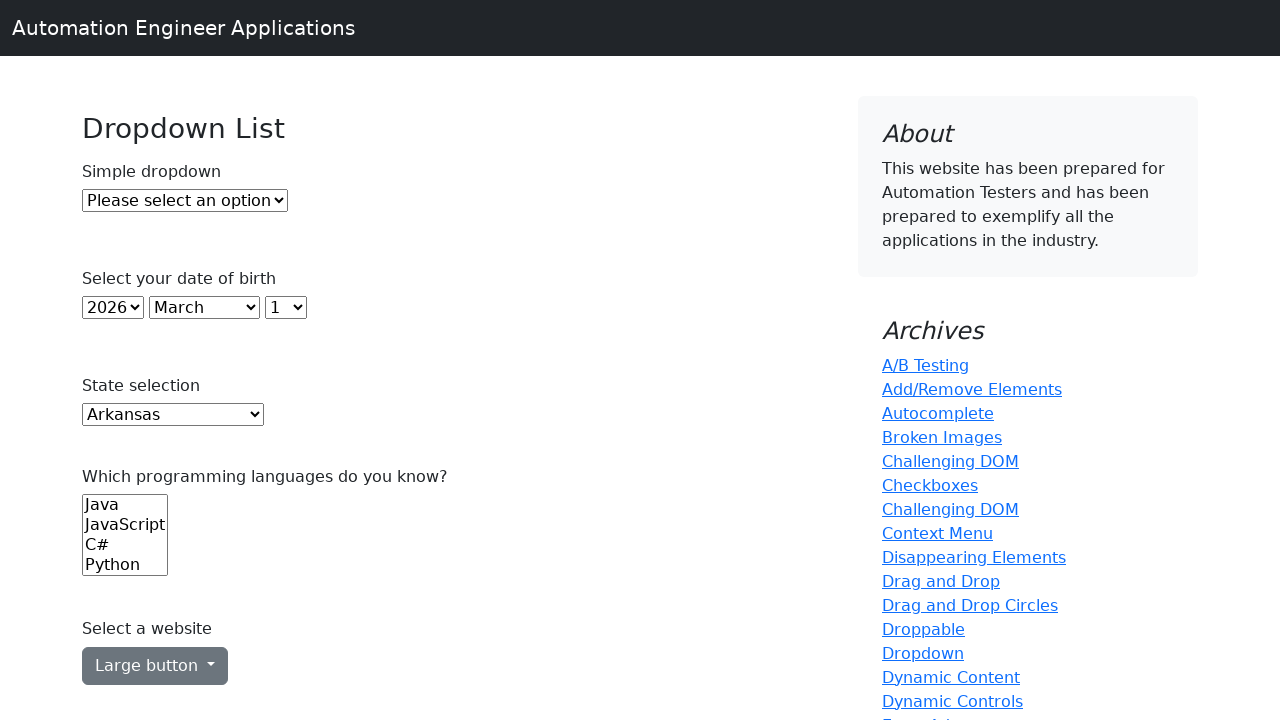

Waited 500ms to ensure Arkansas selection is applied
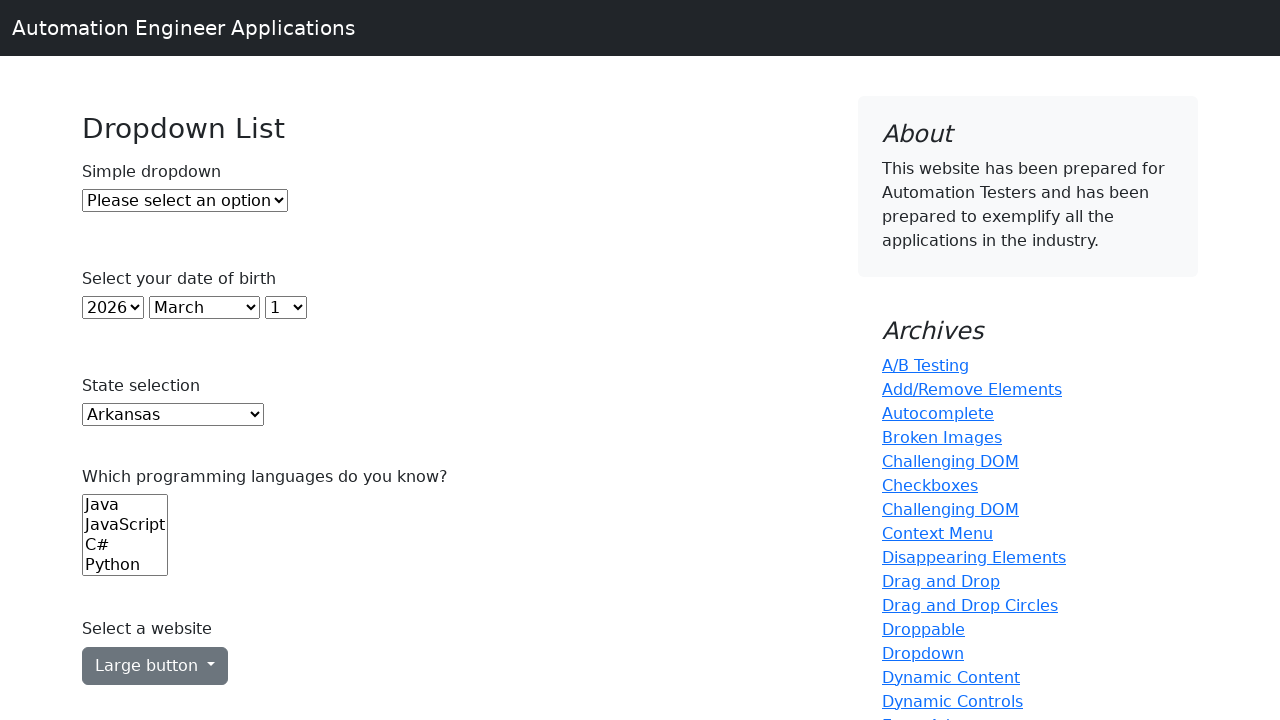

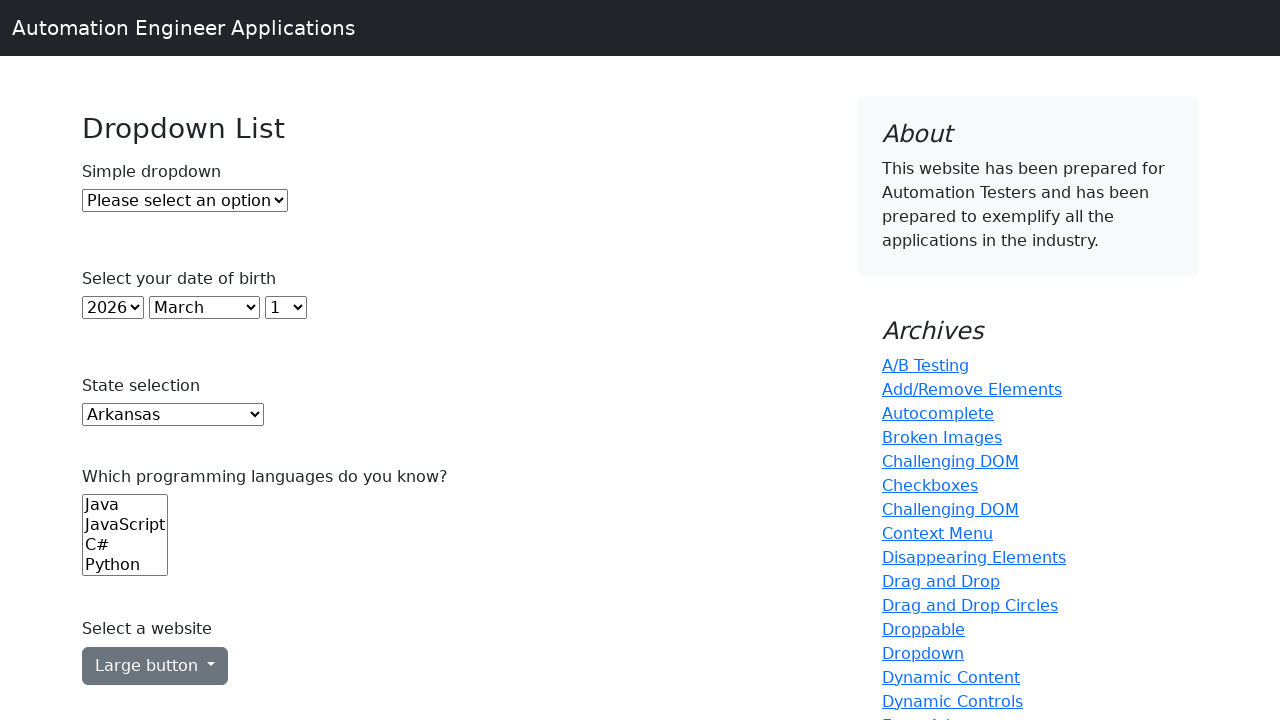